Tests the TodoMVC app by adding a new todo item and verifying it appears in the list

Starting URL: https://demo.playwright.dev/todomvc

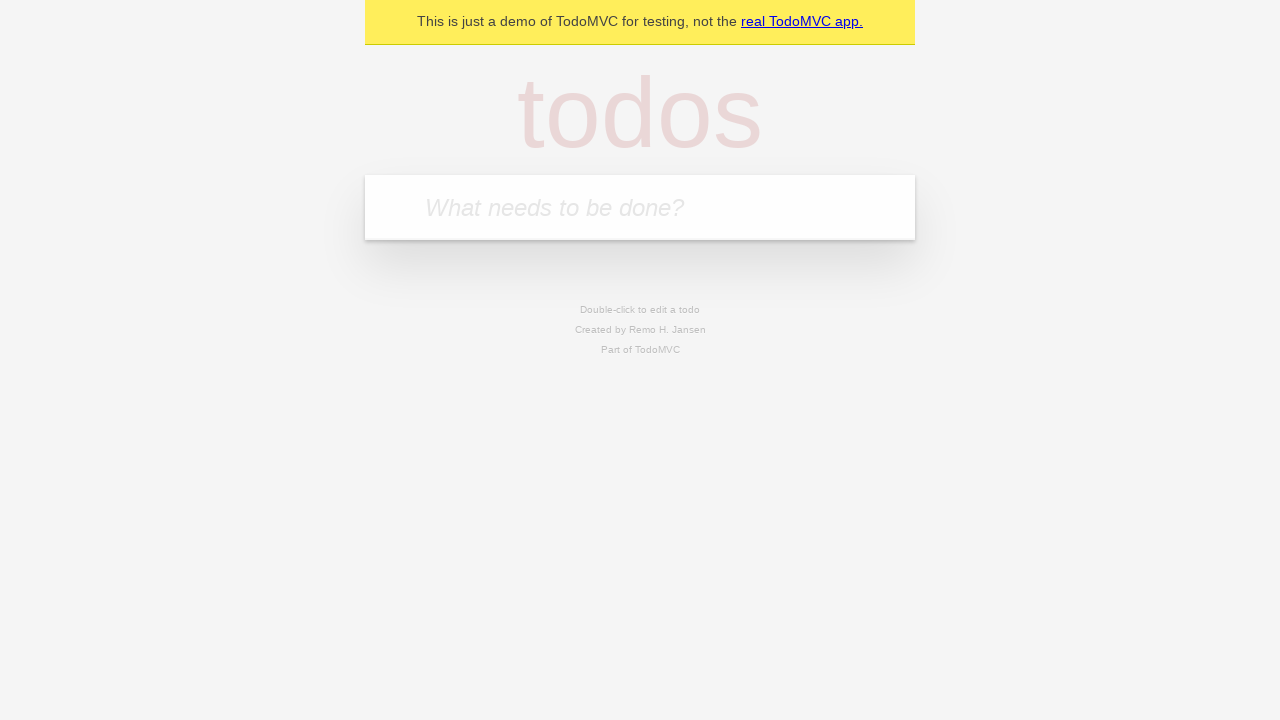

Filled todo input field with 'EAT ORANGE' on internal:attr=[placeholder="What needs to be done?"i]
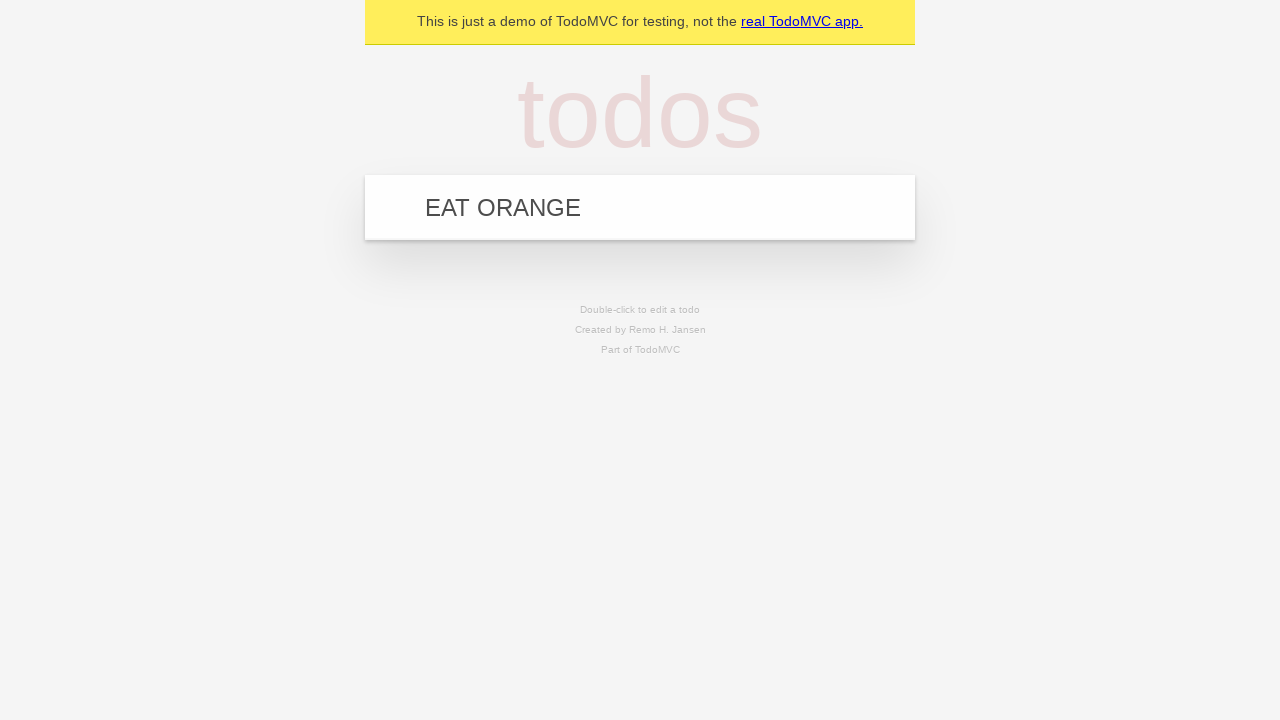

Pressed Enter to add the todo item on internal:attr=[placeholder="What needs to be done?"i]
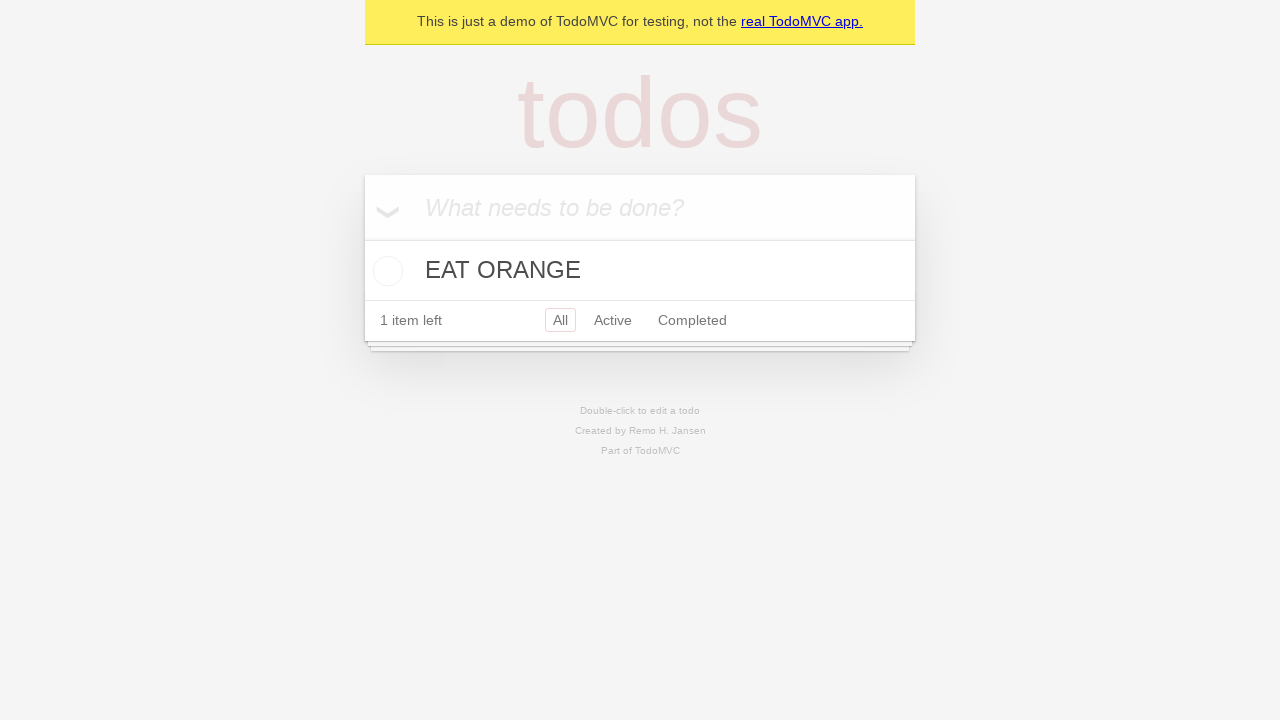

Todo item appeared in the list
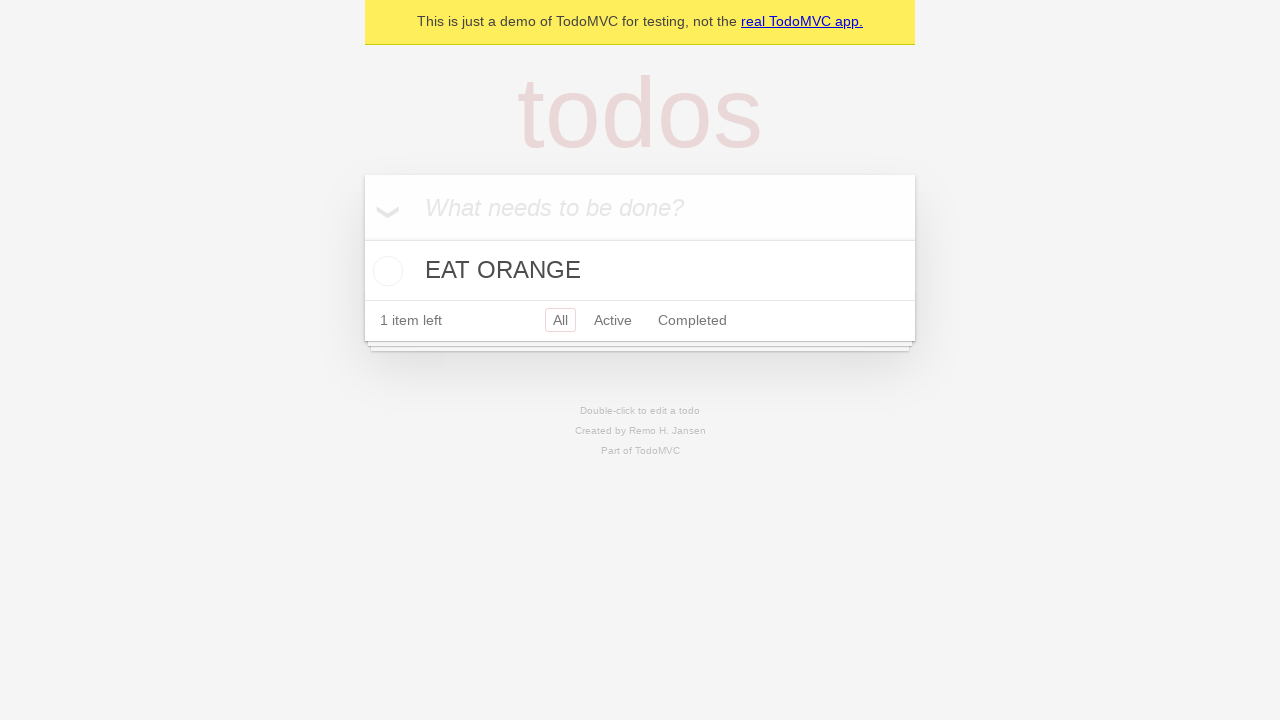

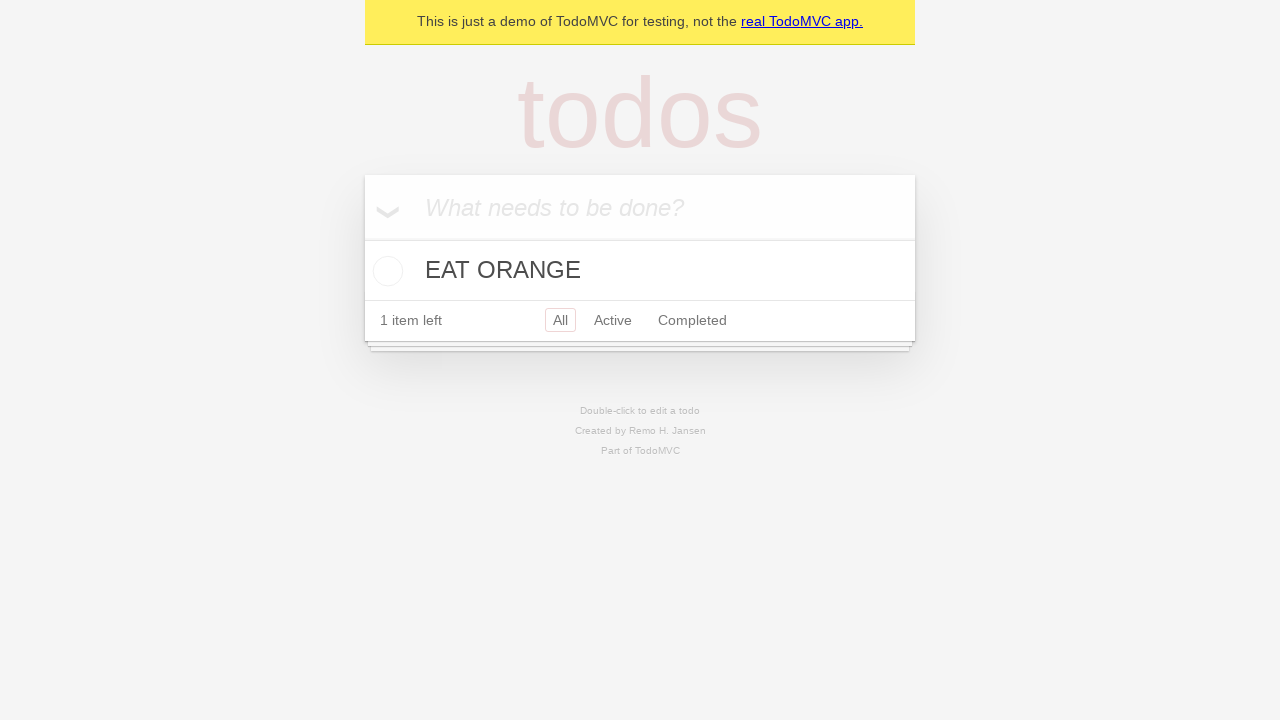